Navigates to a Selenium practice page and interacts with radio button elements by locating them and verifying they are present on the page.

Starting URL: http://seleniumpractise.blogspot.com/2016/08/how-to-automate-radio-button-in.html

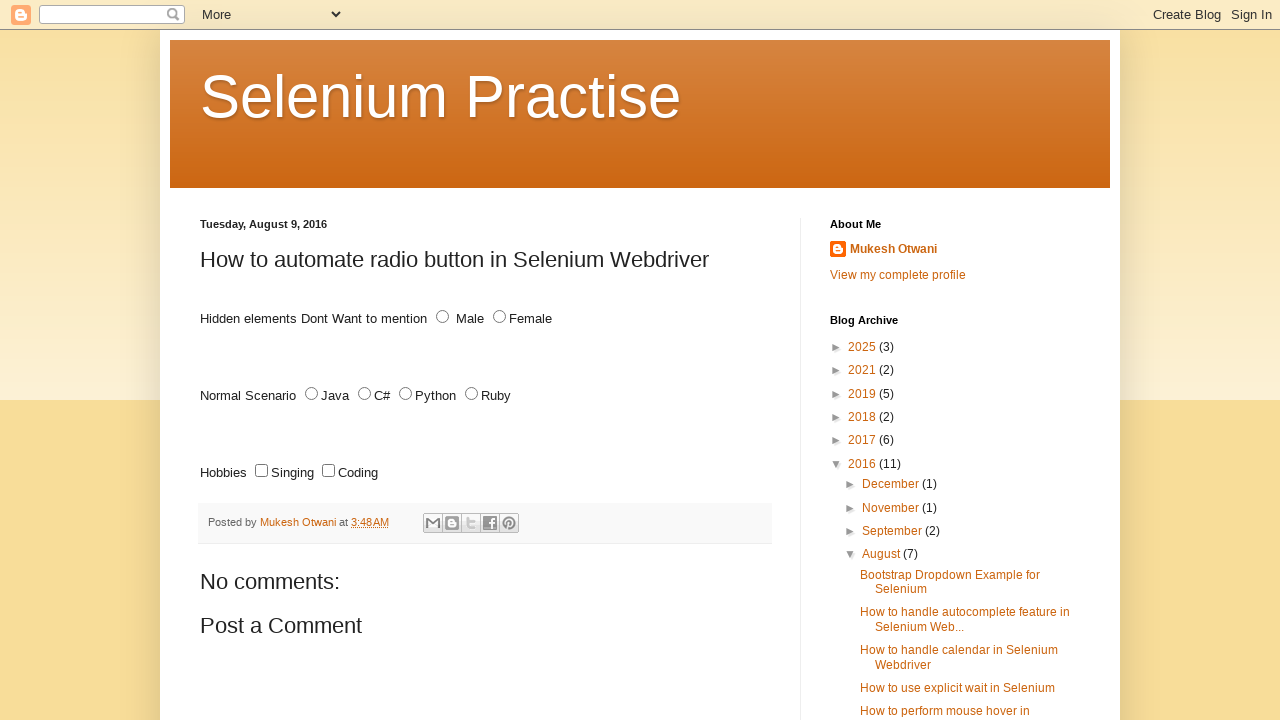

Waited for radio button with id 'java' to be present on the page
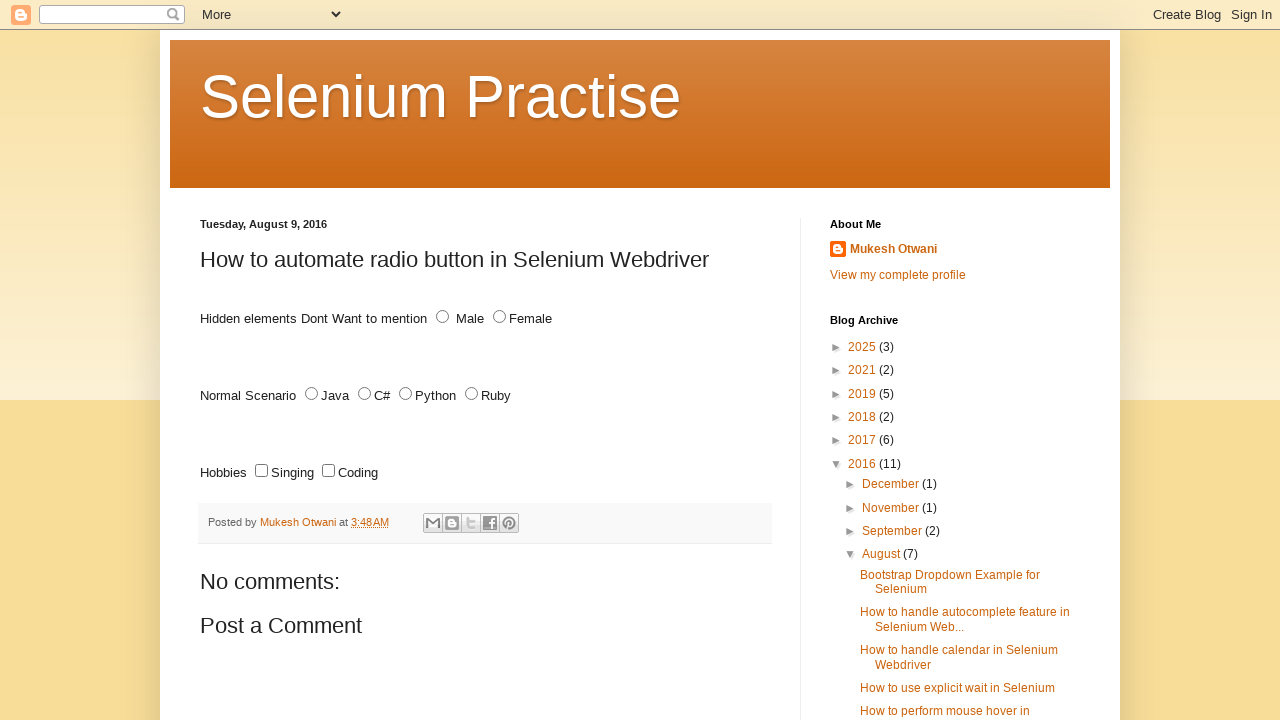

Located all radio button elements with id 'java'
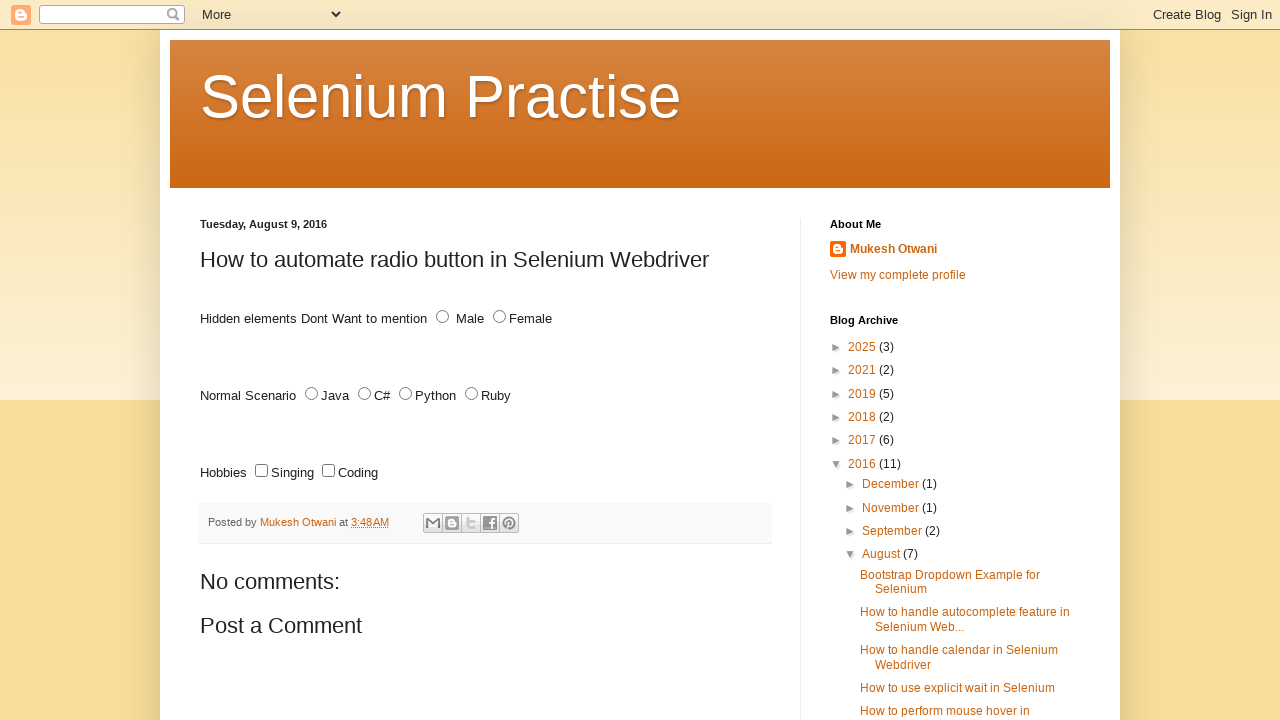

Clicked the first radio button to select it at (312, 394) on input#java >> nth=0
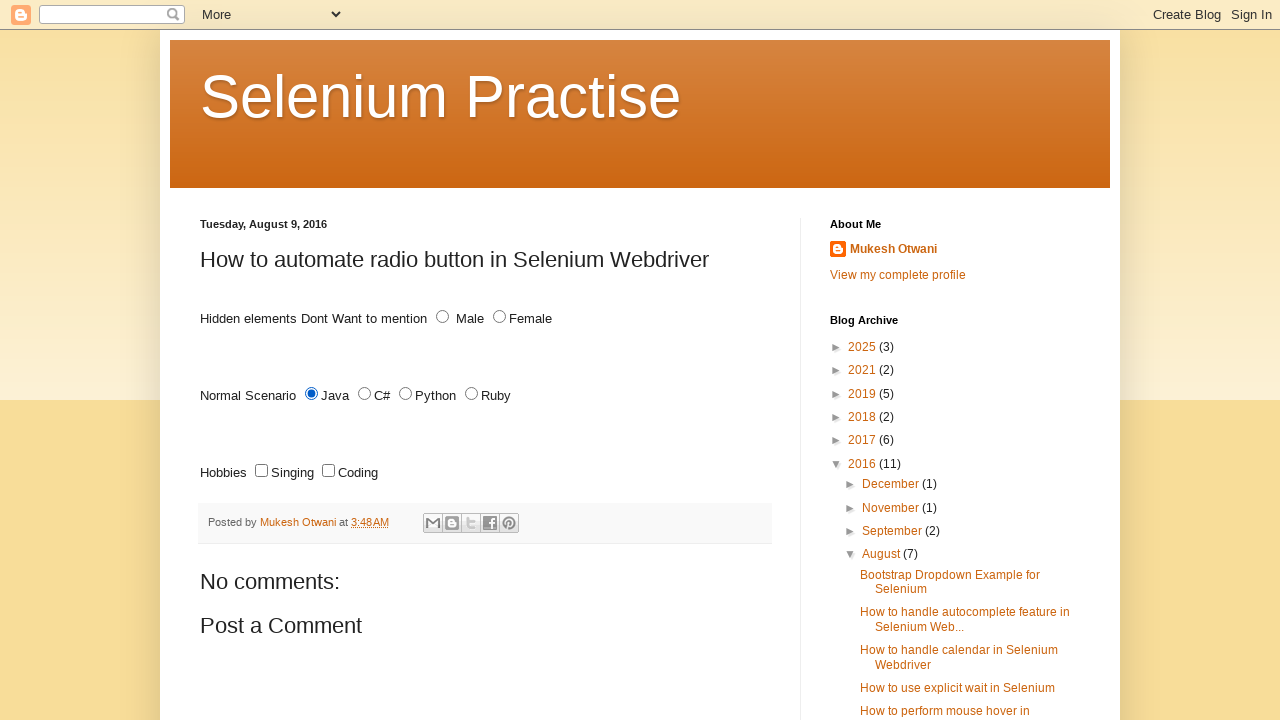

Verified that the radio button with id 'java' is checked
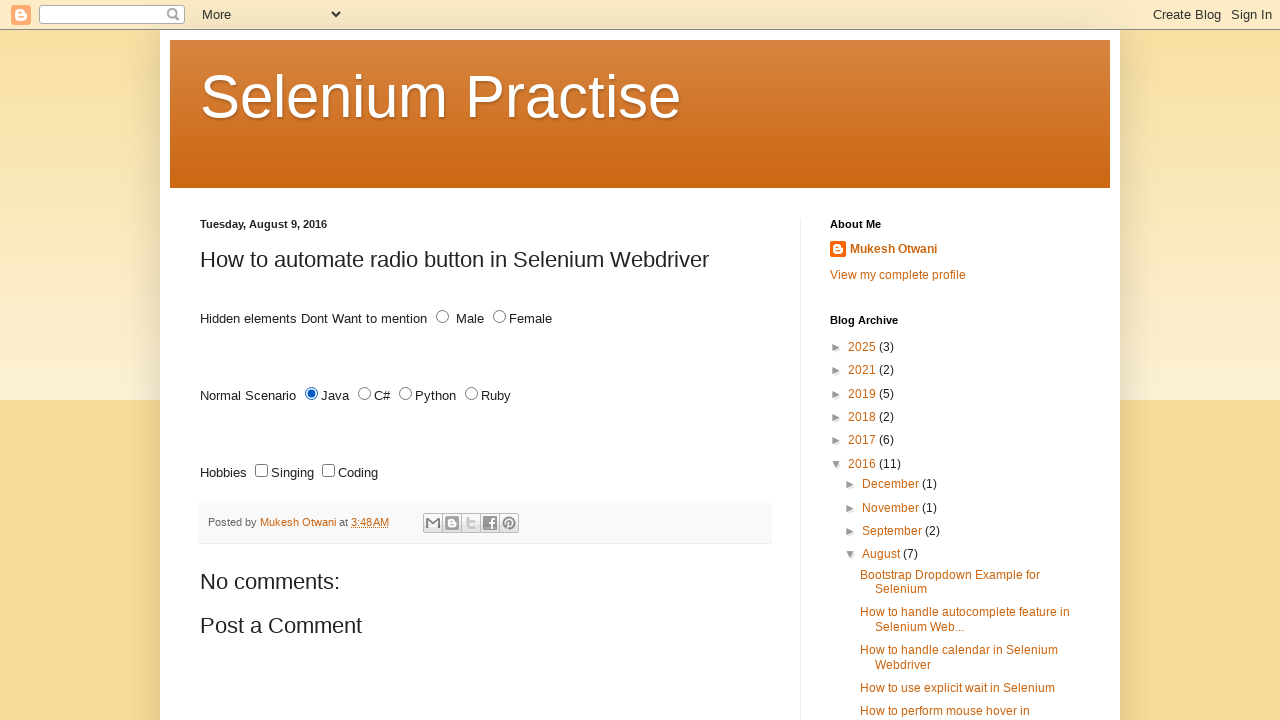

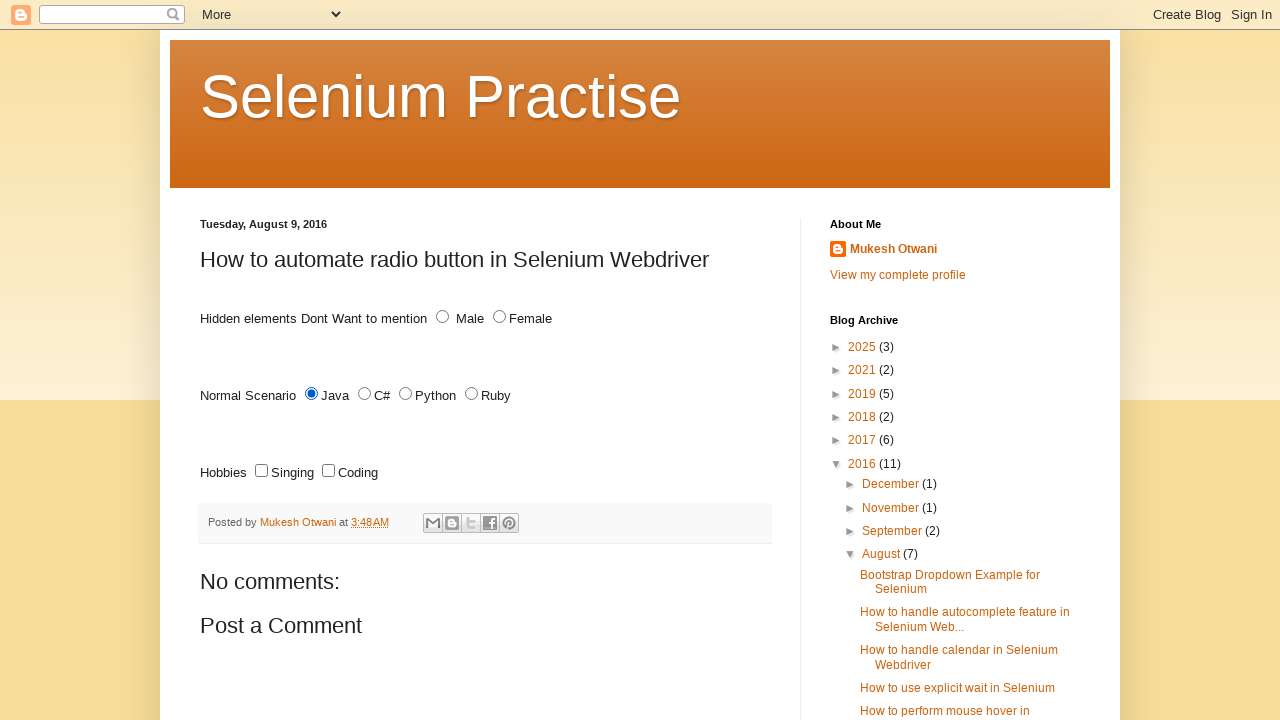